Tests right-click context menu functionality by right-clicking on "Corporate Training" link and navigating through the context menu to open a new window, then switching to that window.

Starting URL: https://www.edureka.co

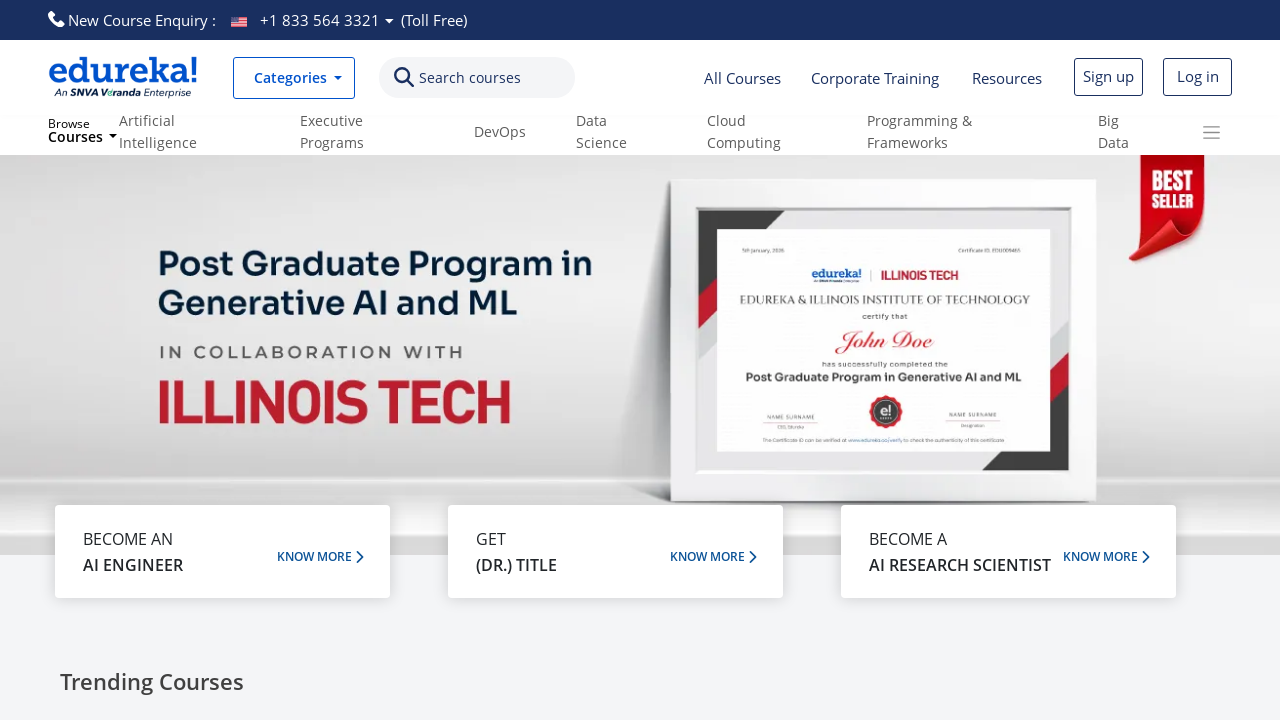

Located 'Corporate Training' link
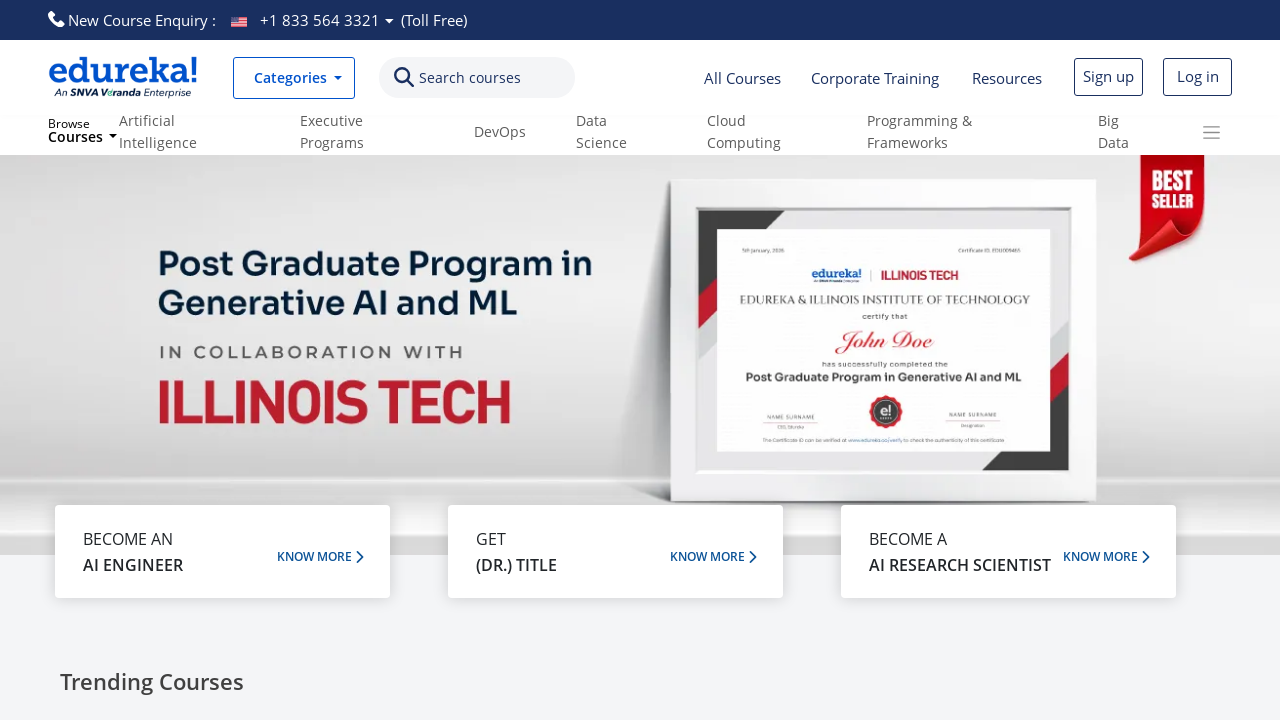

Right-clicked on 'Corporate Training' link to open context menu at (875, 78) on a:has-text('Corporate Training') >> nth=0
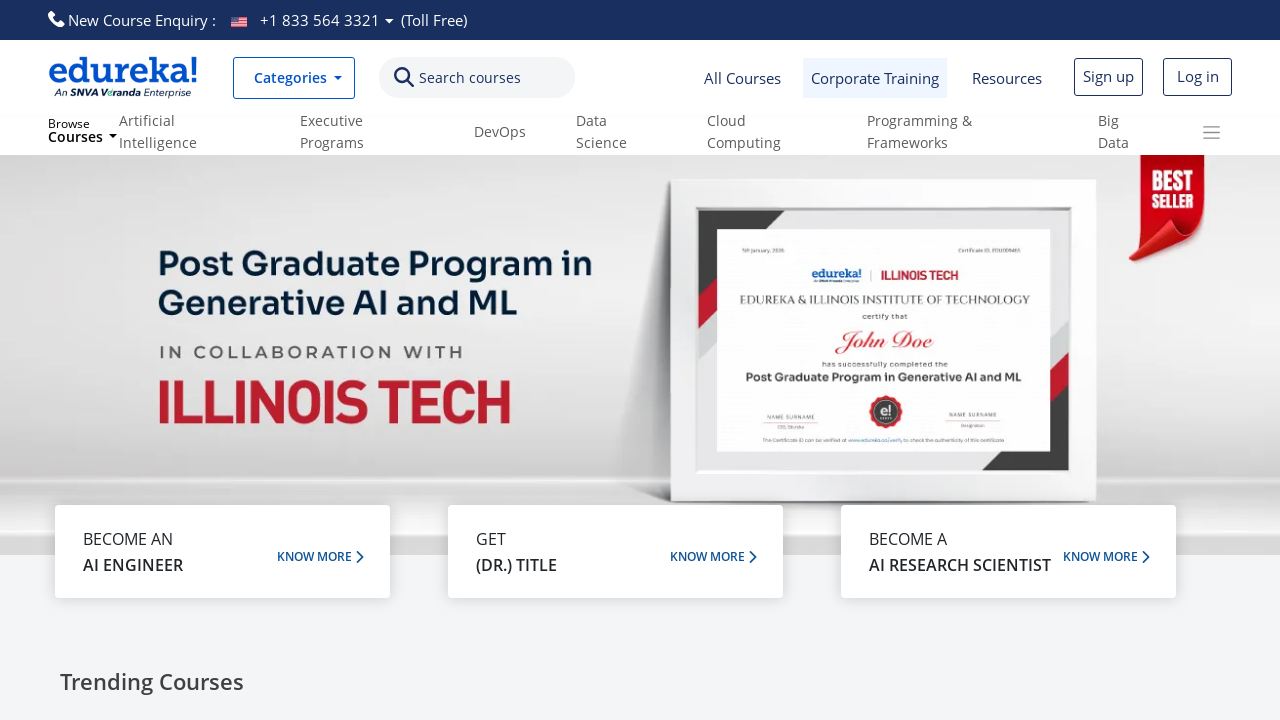

Pressed ArrowDown once in context menu
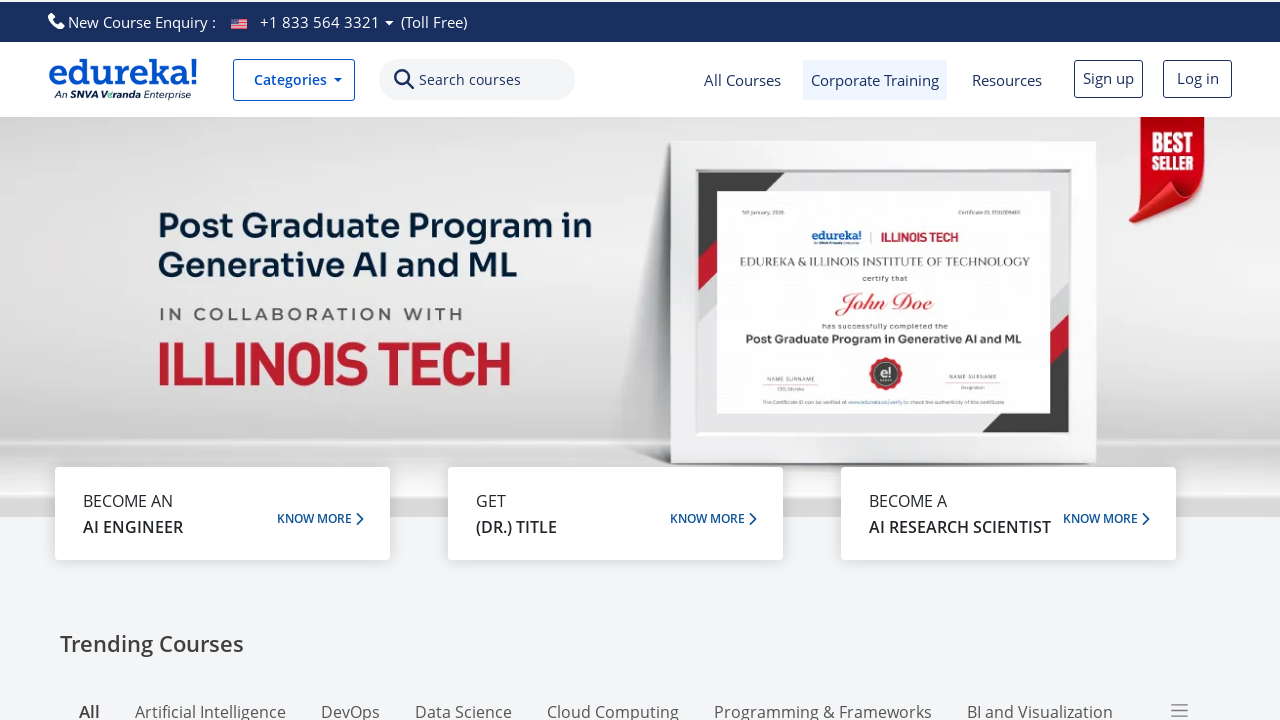

Pressed ArrowDown twice in context menu
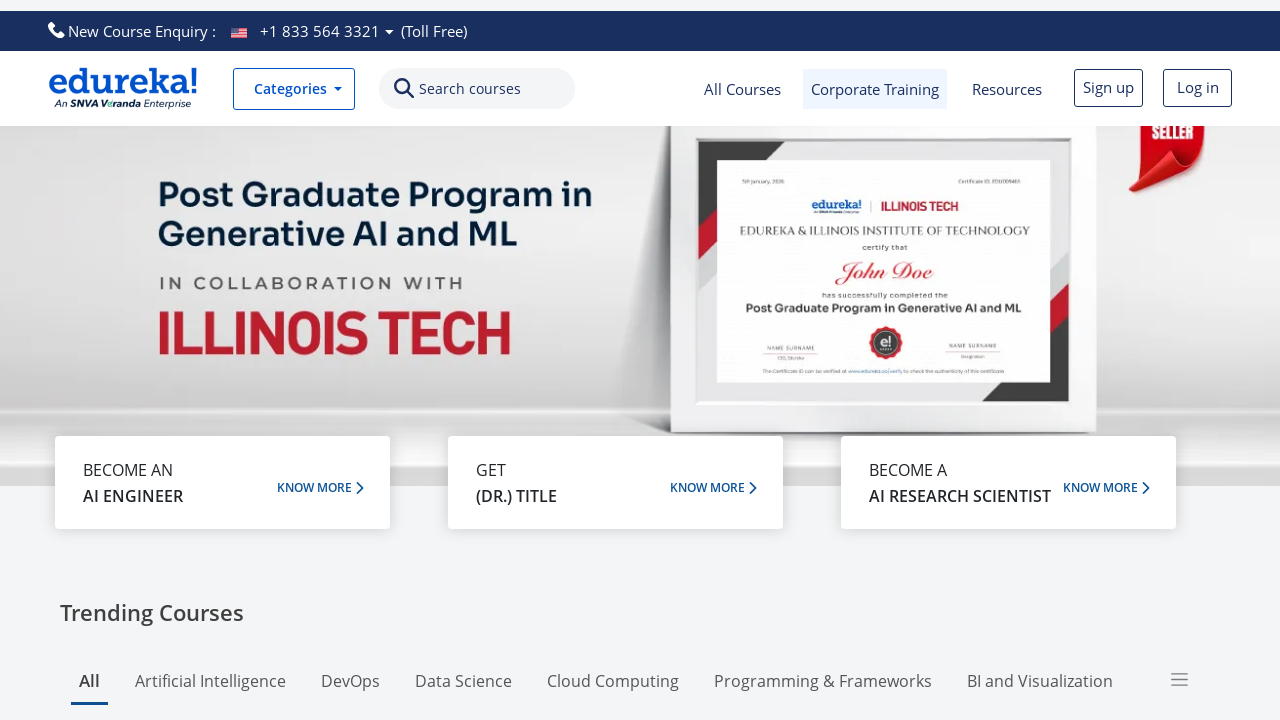

Pressed Enter to select context menu option
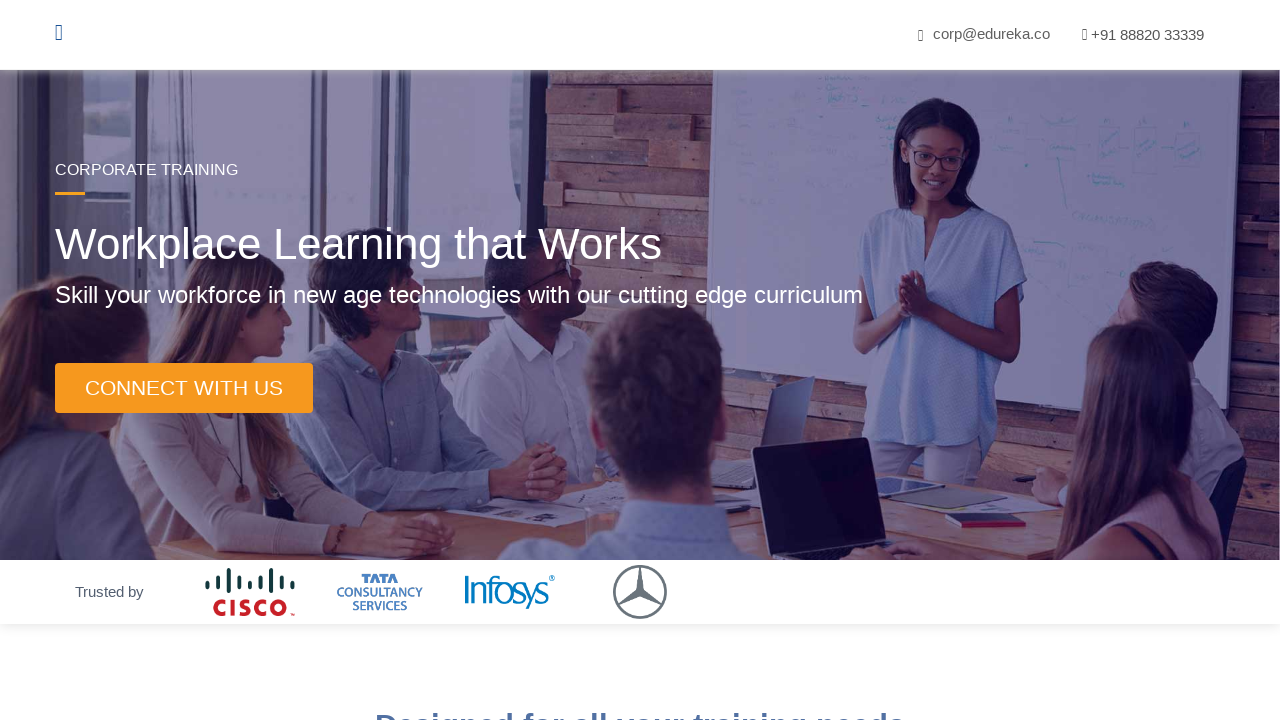

Waited 1000ms for new page/tab to open
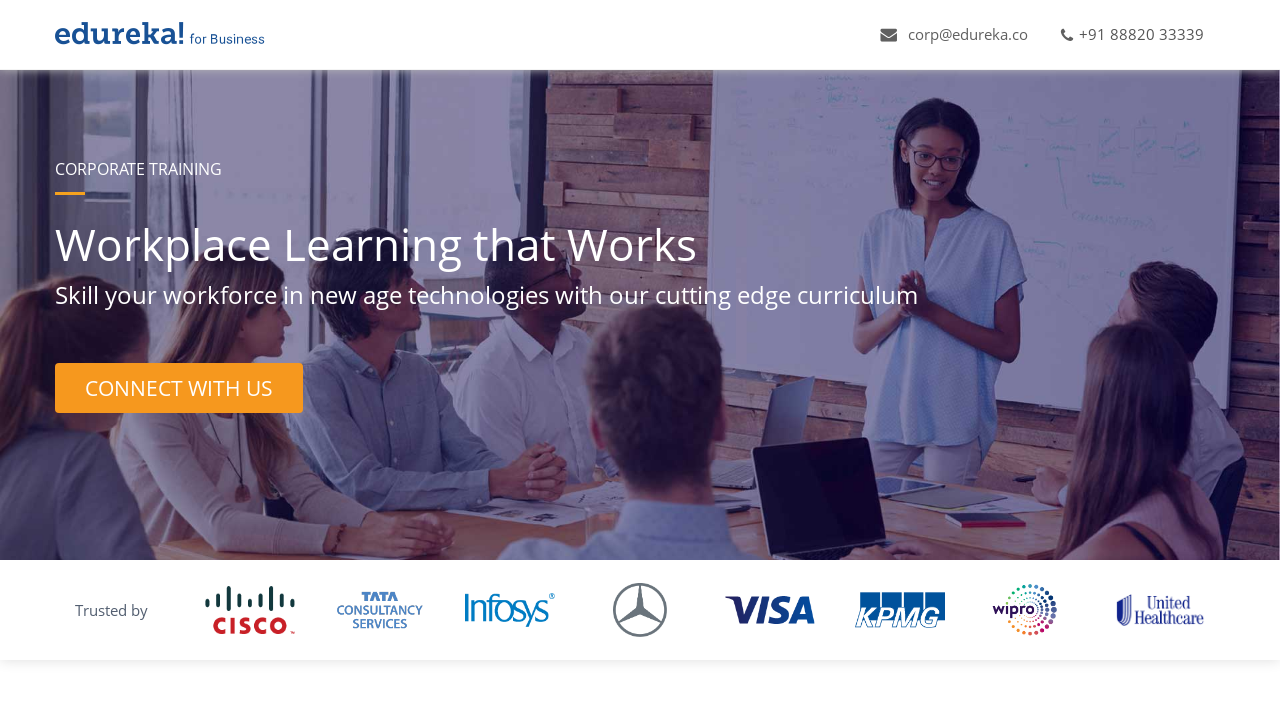

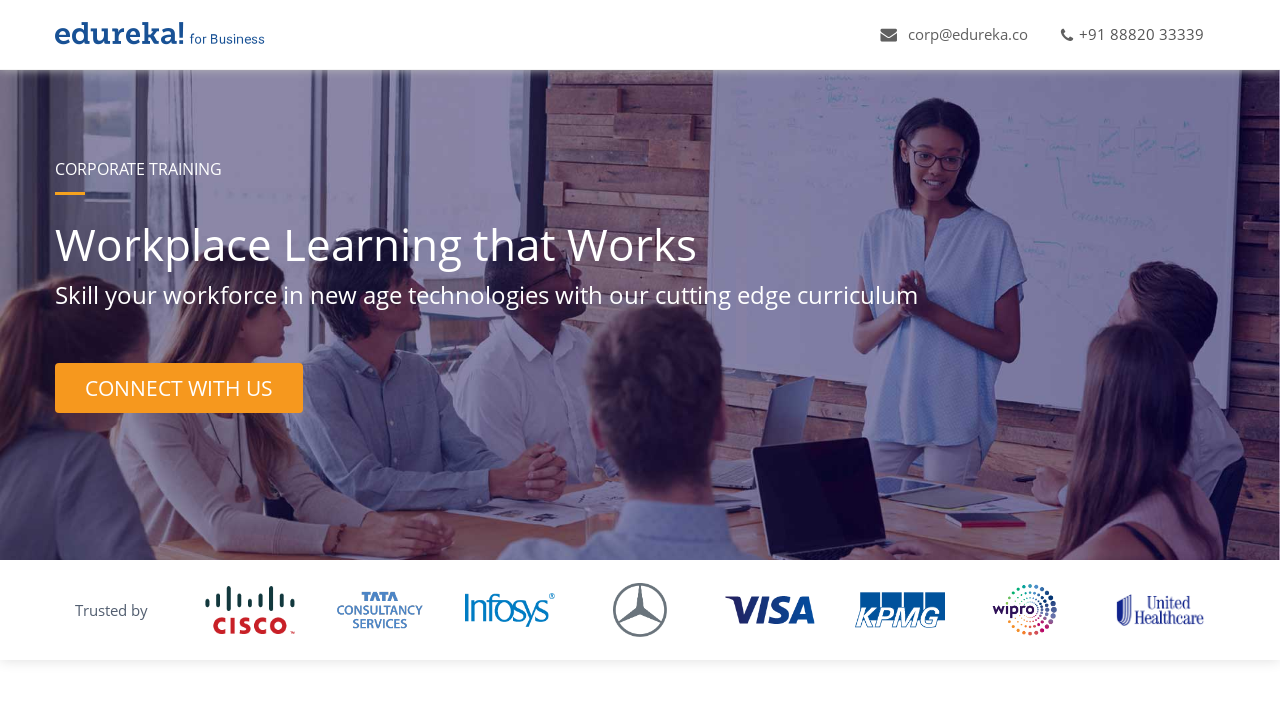